Tests that todo data persists after page reload

Starting URL: https://demo.playwright.dev/todomvc

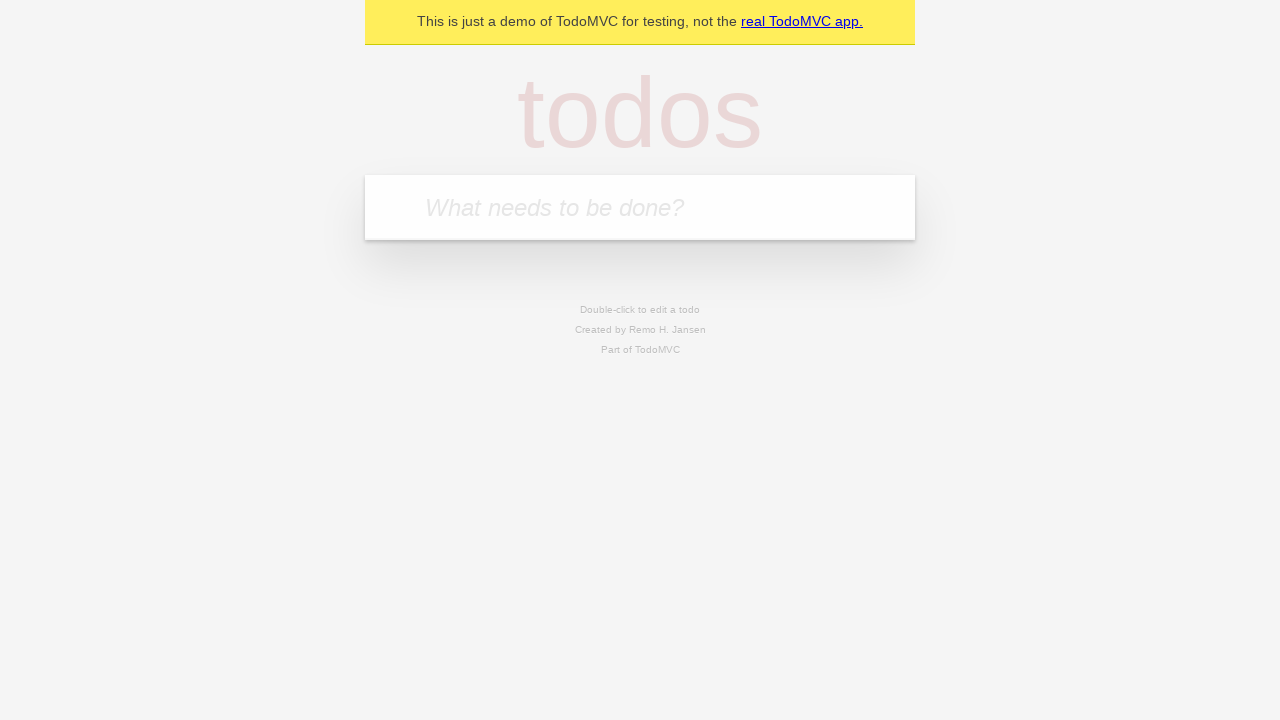

Filled first todo input with 'buy some cheese' on internal:attr=[placeholder="What needs to be done?"i]
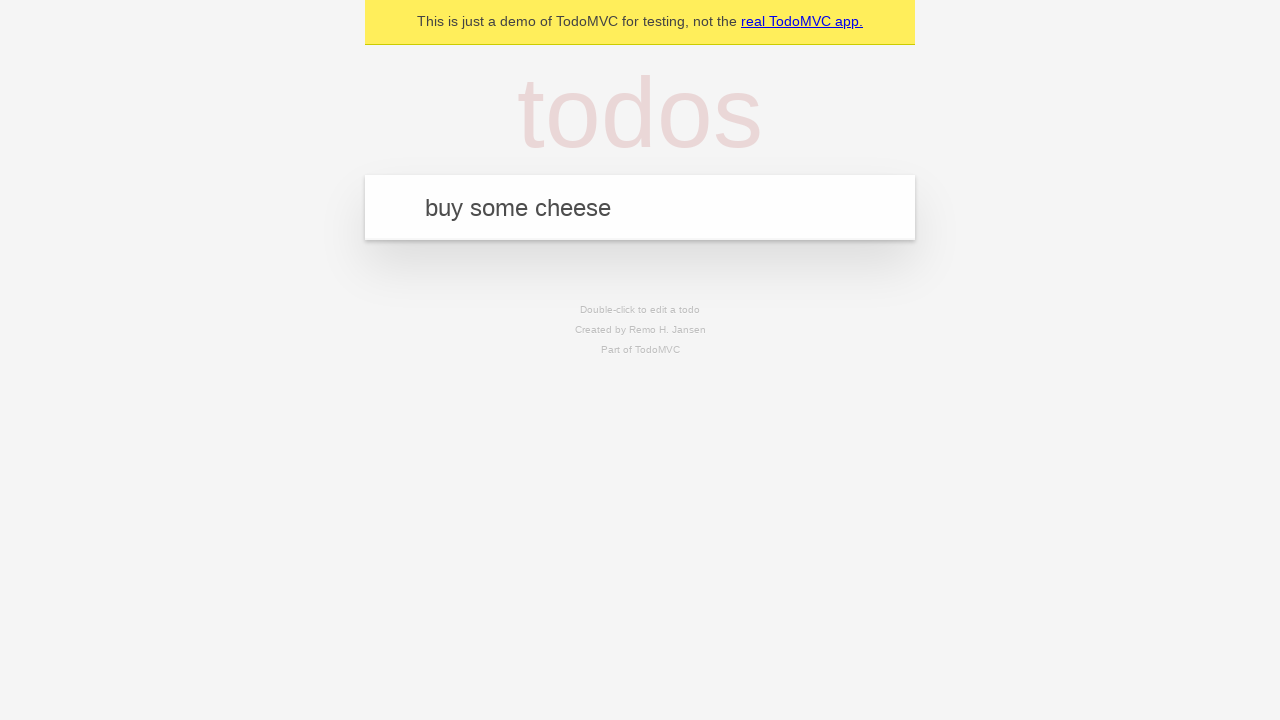

Pressed Enter to create first todo item on internal:attr=[placeholder="What needs to be done?"i]
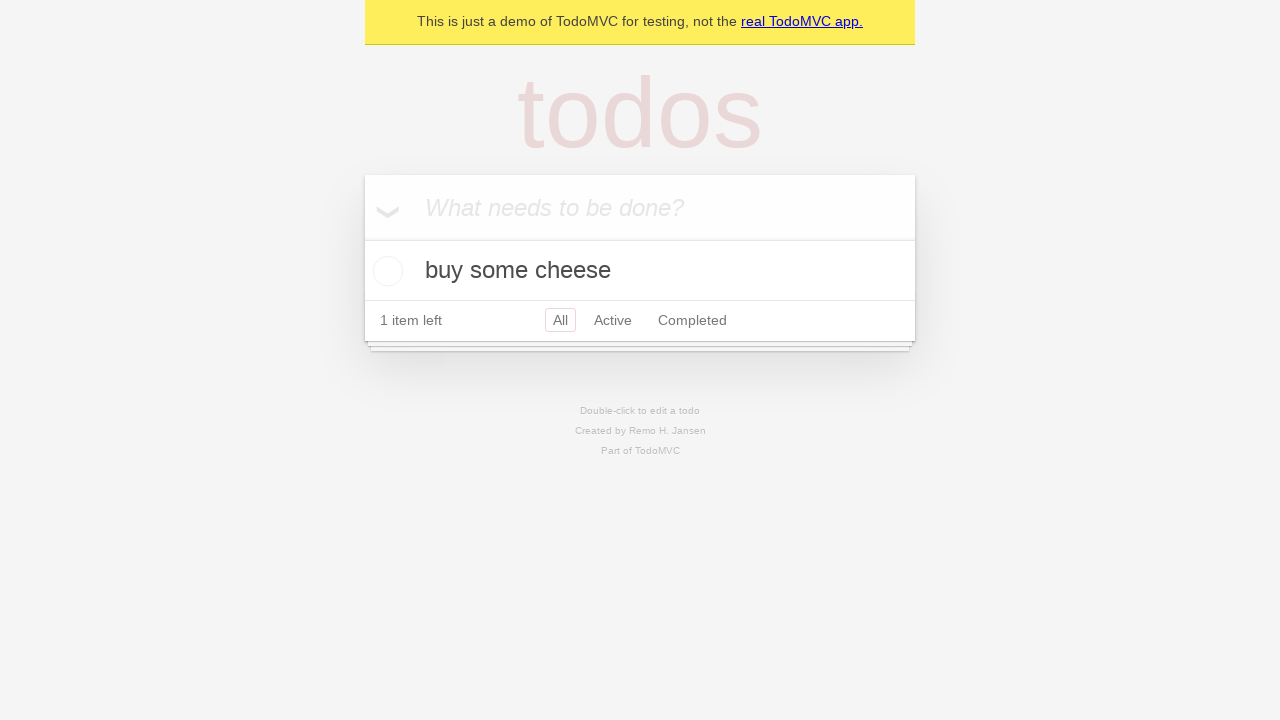

Filled second todo input with 'feed the cat' on internal:attr=[placeholder="What needs to be done?"i]
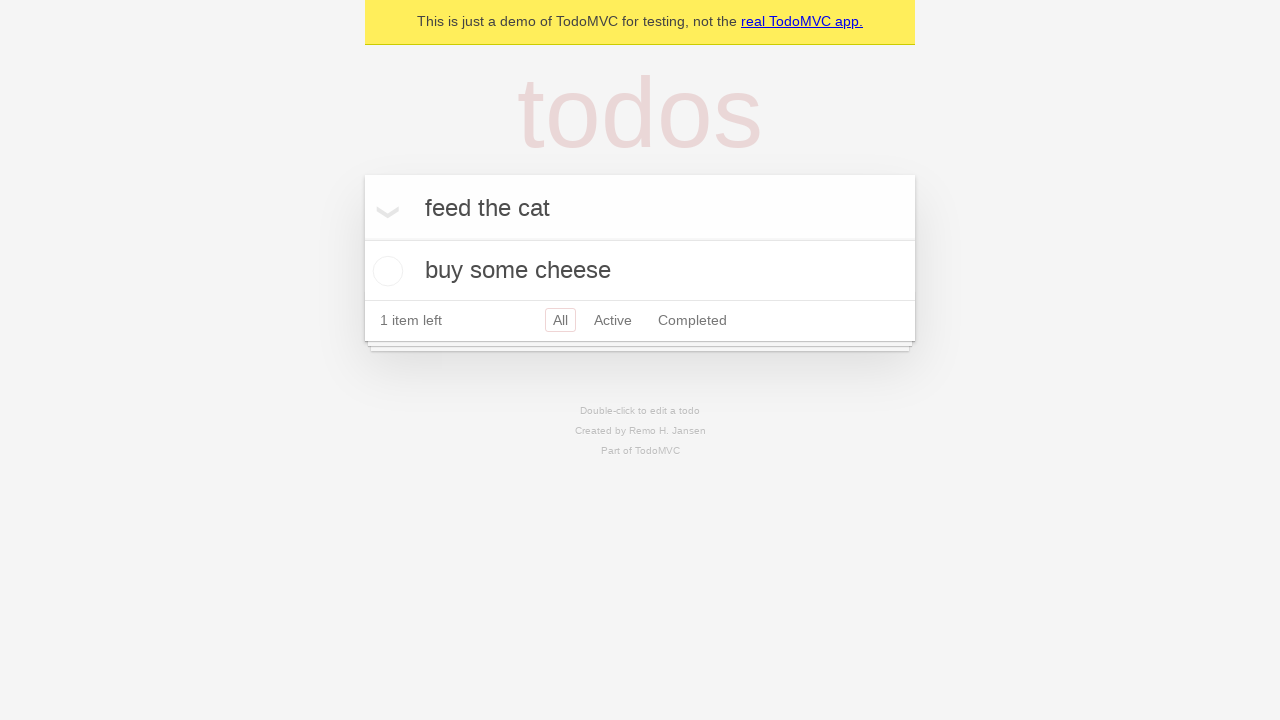

Pressed Enter to create second todo item on internal:attr=[placeholder="What needs to be done?"i]
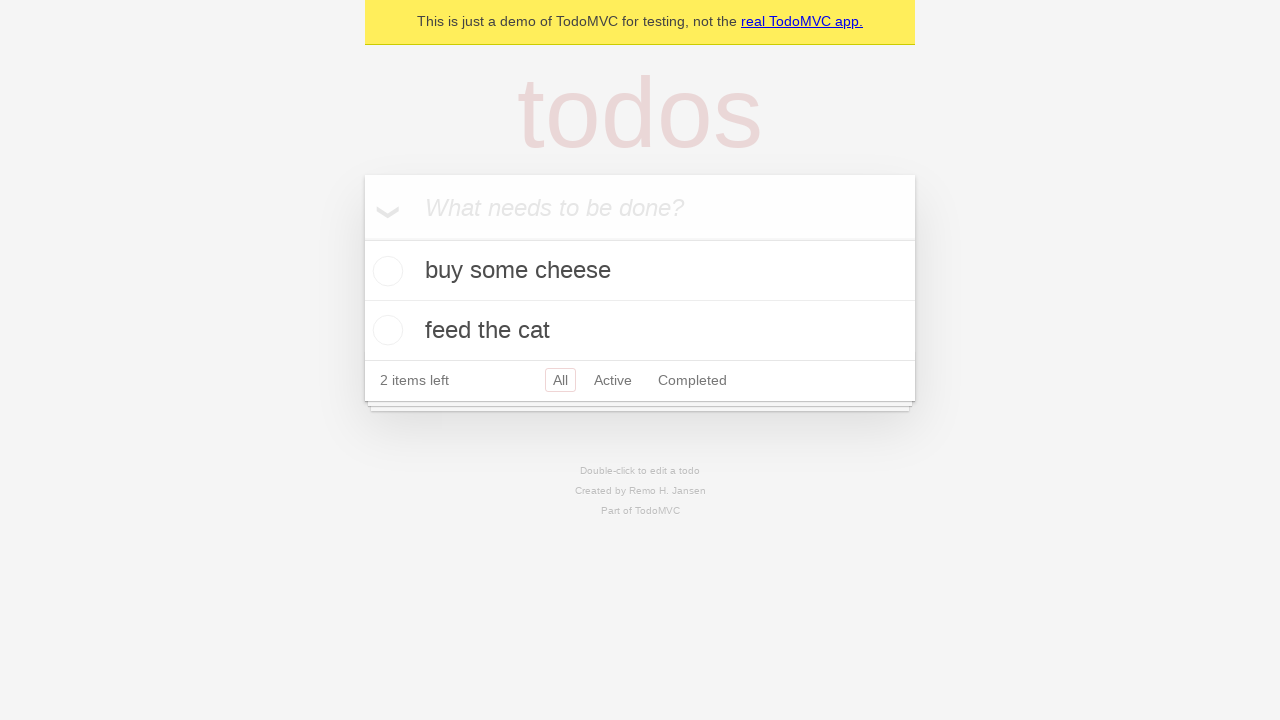

Checked the first todo item at (385, 271) on internal:testid=[data-testid="todo-item"s] >> nth=0 >> internal:role=checkbox
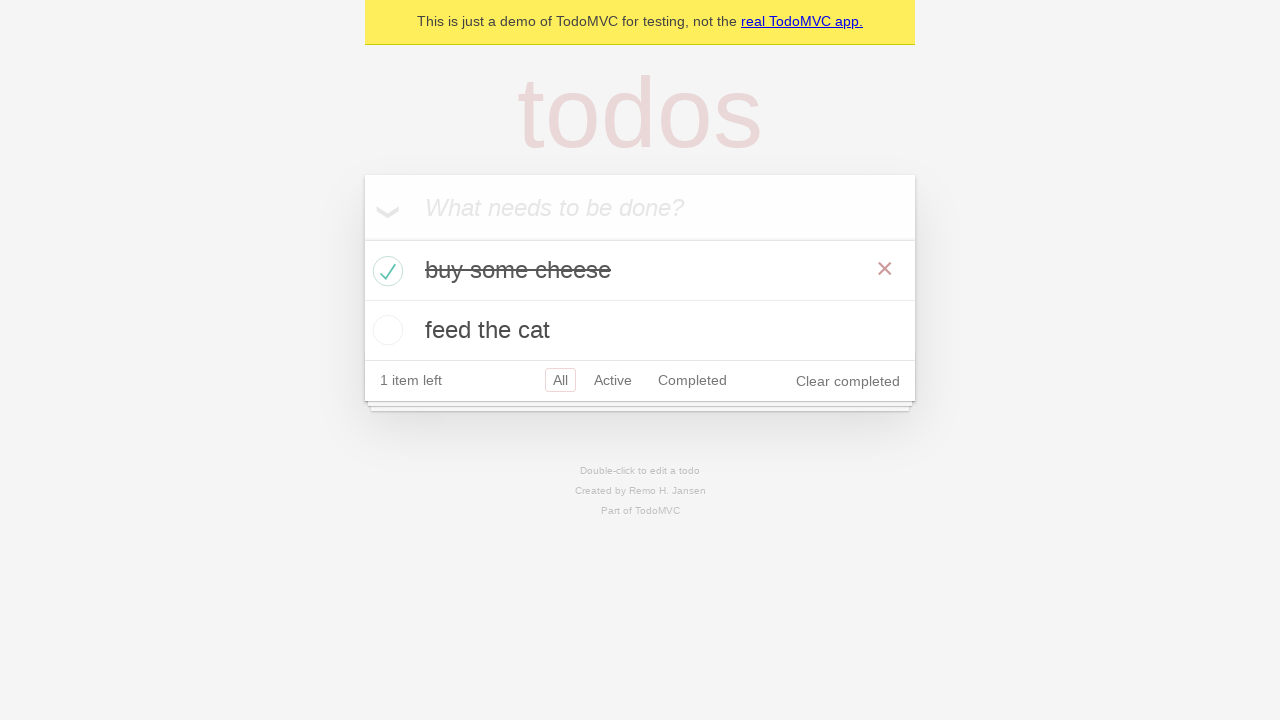

Reloaded the page
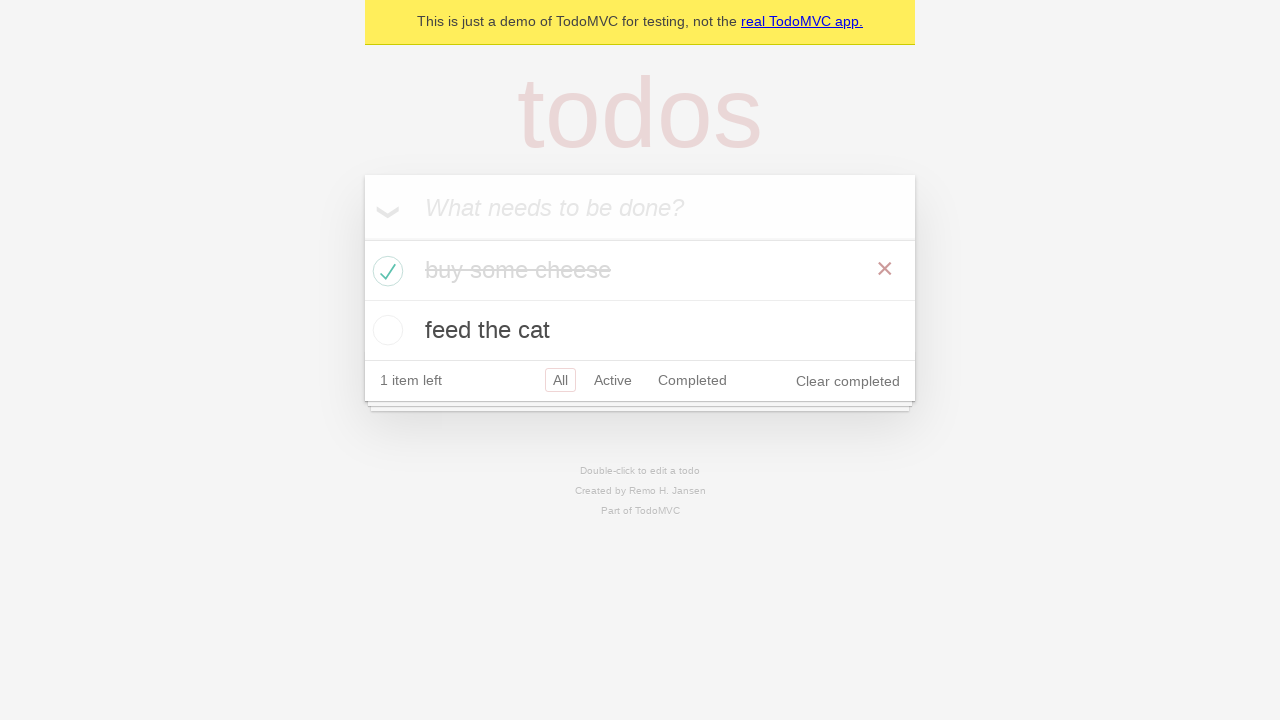

Verified that todo items persisted after page reload
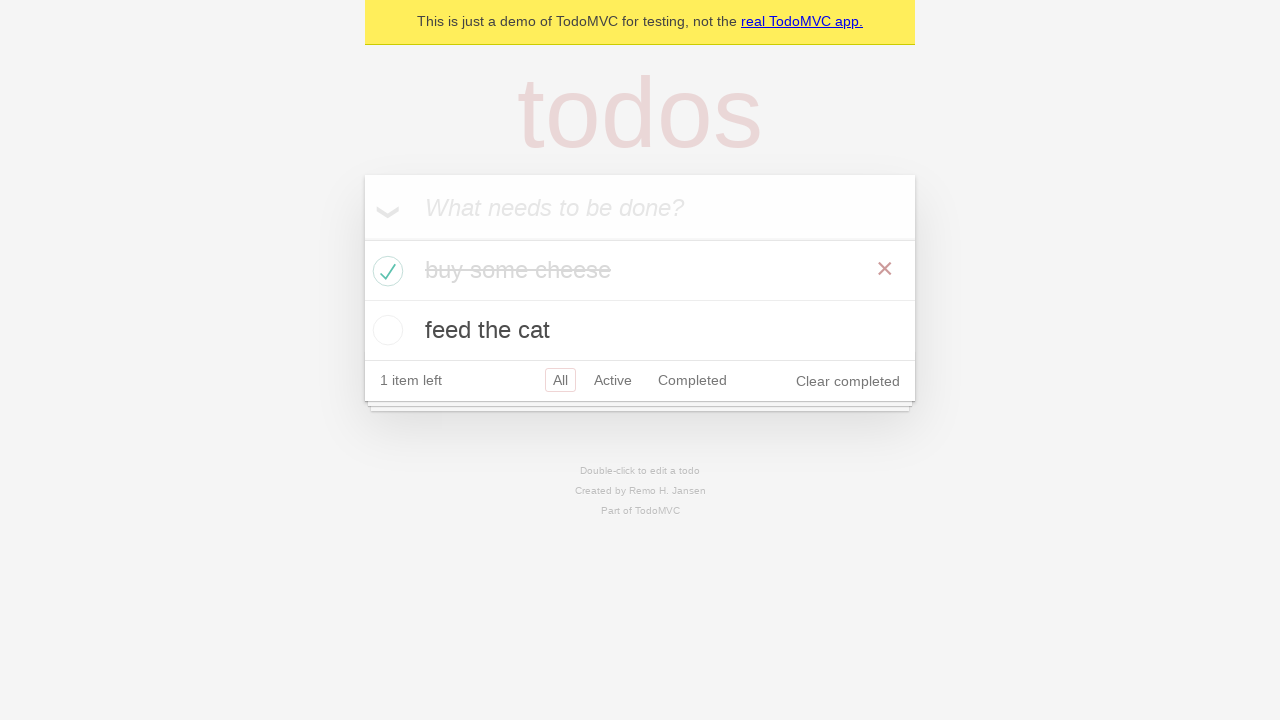

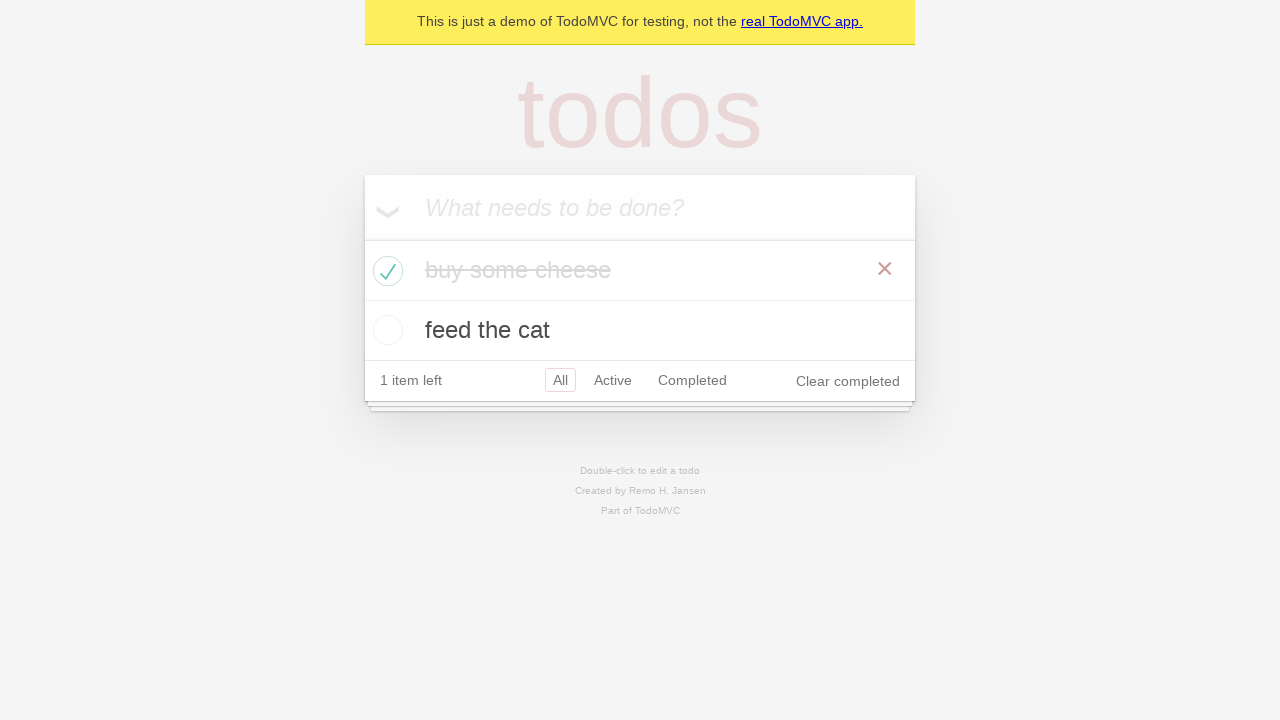